Tests dynamic element handling by adding and removing elements, demonstrating how elements become stale after deletion

Starting URL: https://practice.cydeo.com/add_remove_elements/

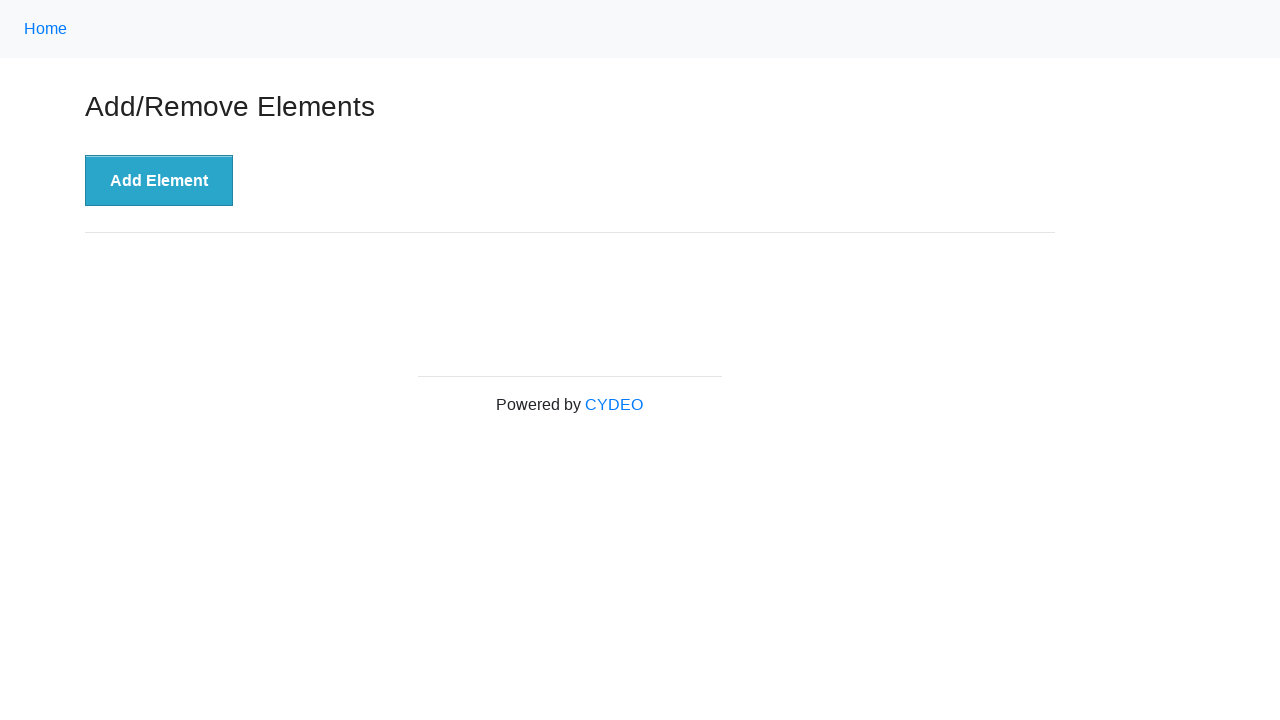

Clicked 'Add Element' button to dynamically create a Delete button at (159, 181) on xpath=//button[.='Add Element']
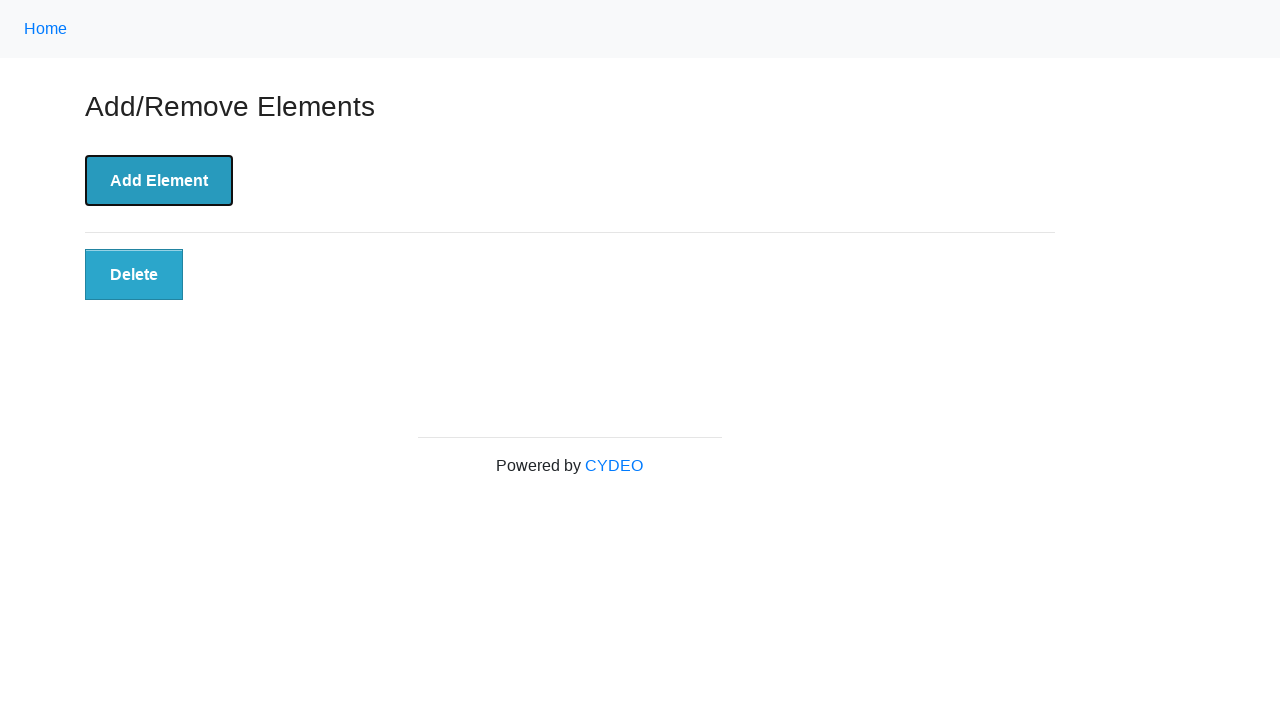

Verified Delete button is visible after element addition
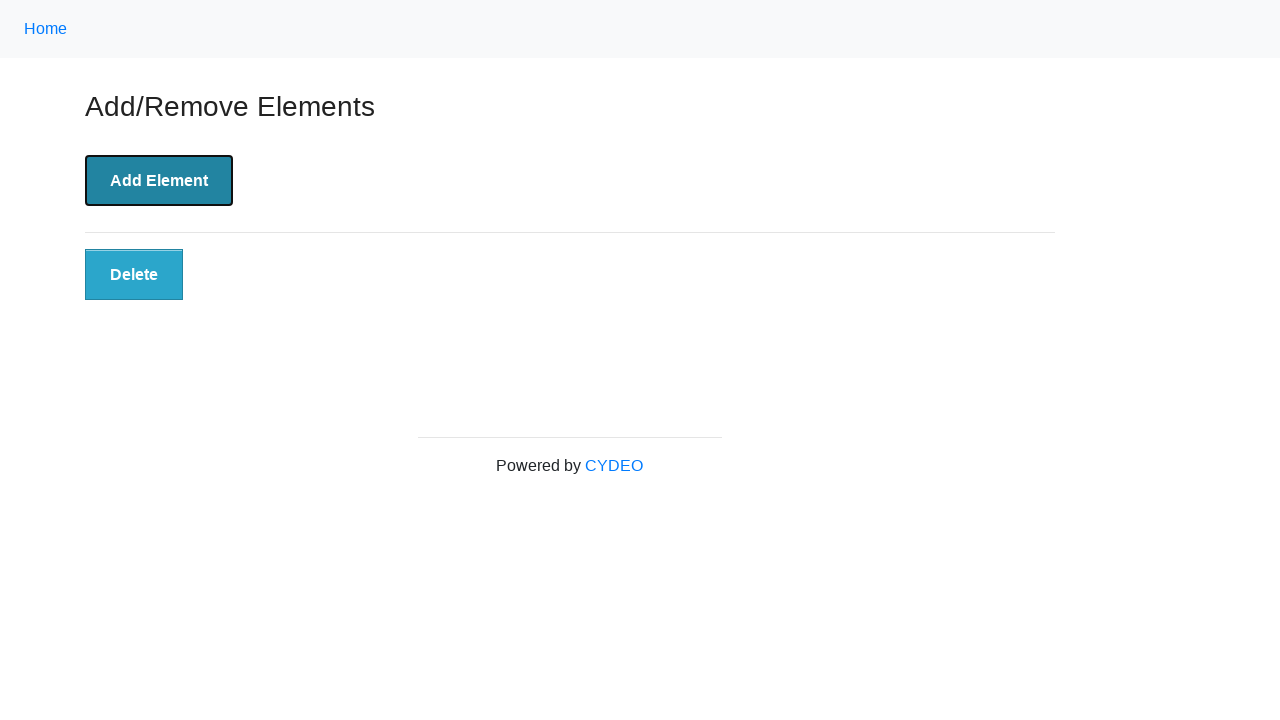

Clicked Delete button to remove the dynamically created element at (134, 275) on xpath=//button[.='Delete']
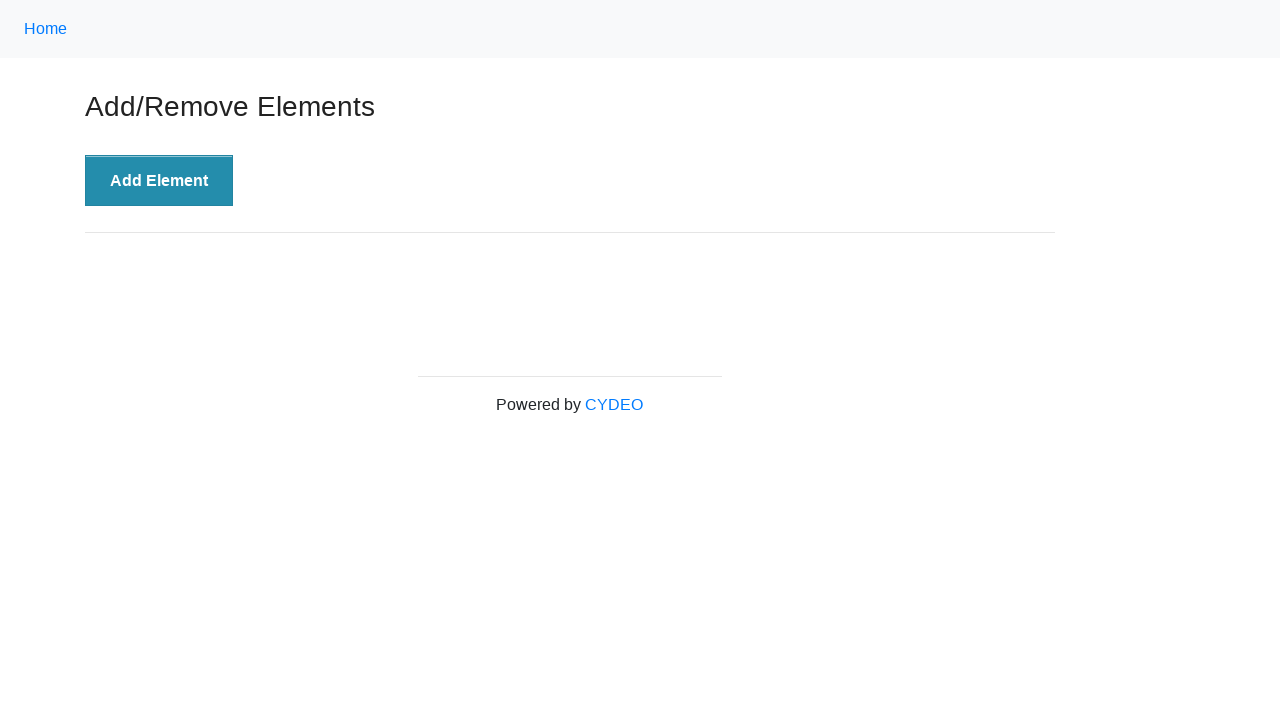

Verified Delete button is no longer present after deletion, confirming element removal
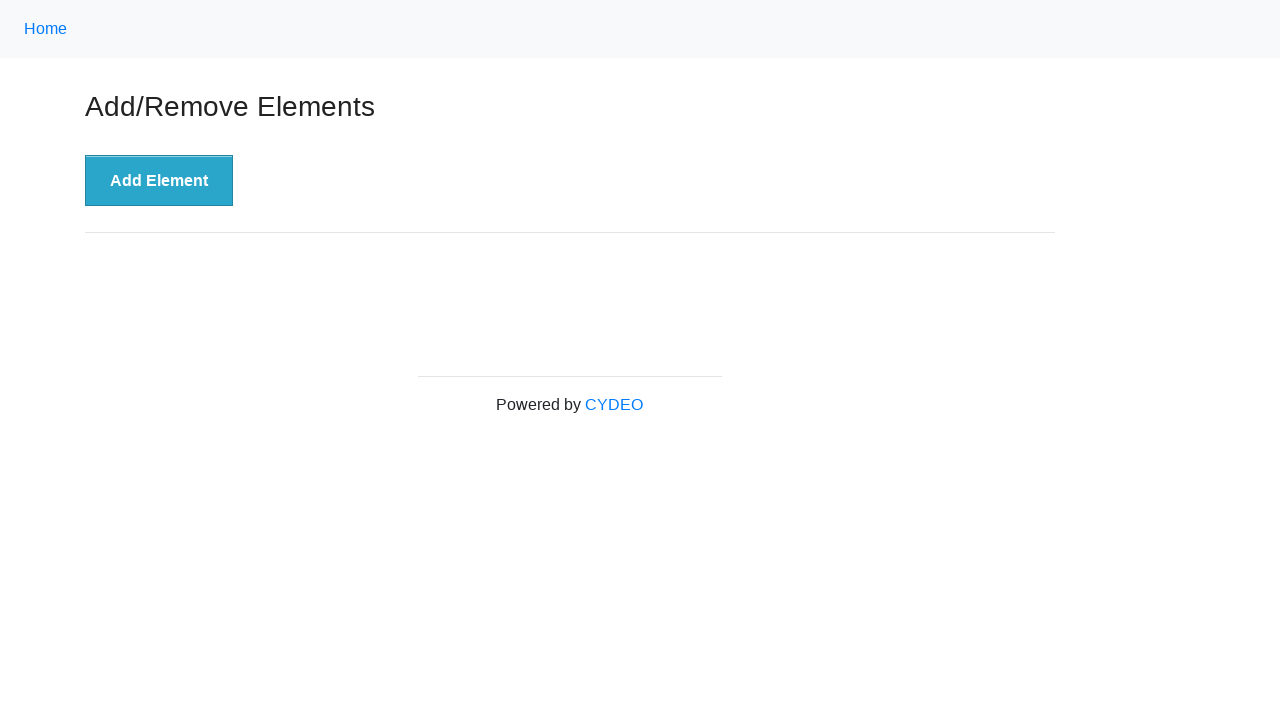

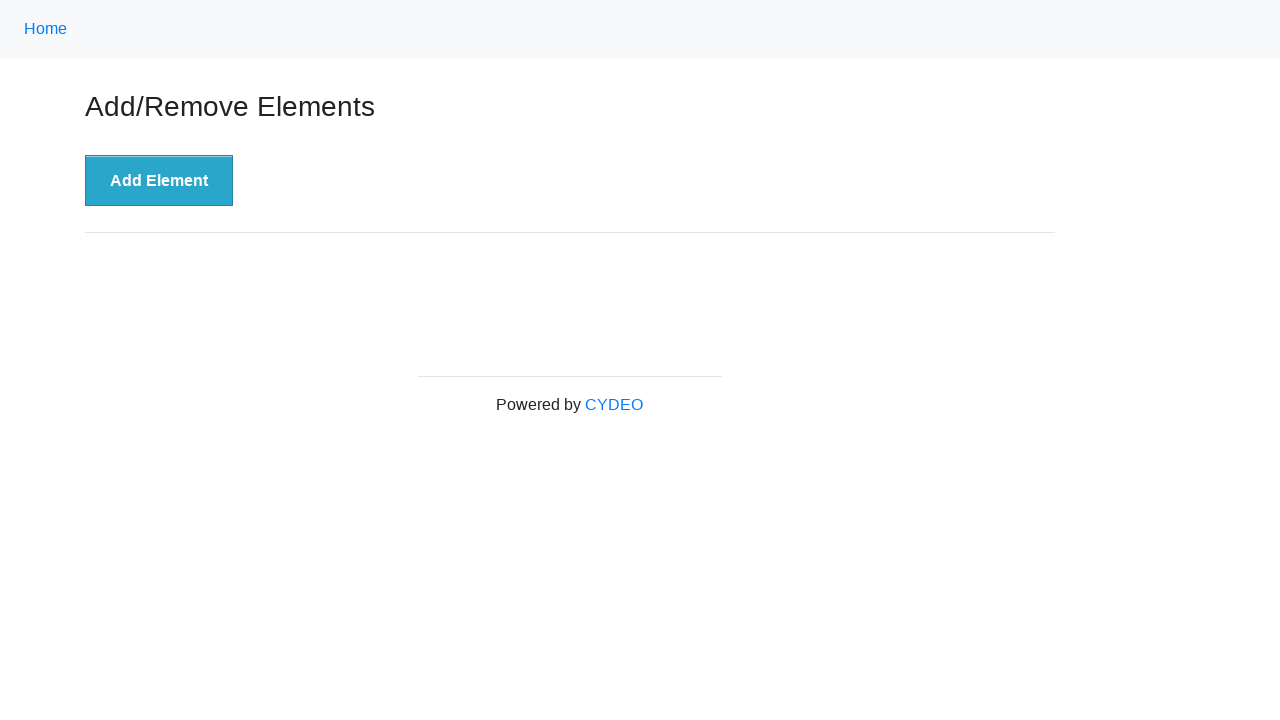